Tests dynamic control visibility by toggling a checkbox's display state and verifying it becomes invisible

Starting URL: https://v1.training-support.net/selenium/dynamic-controls

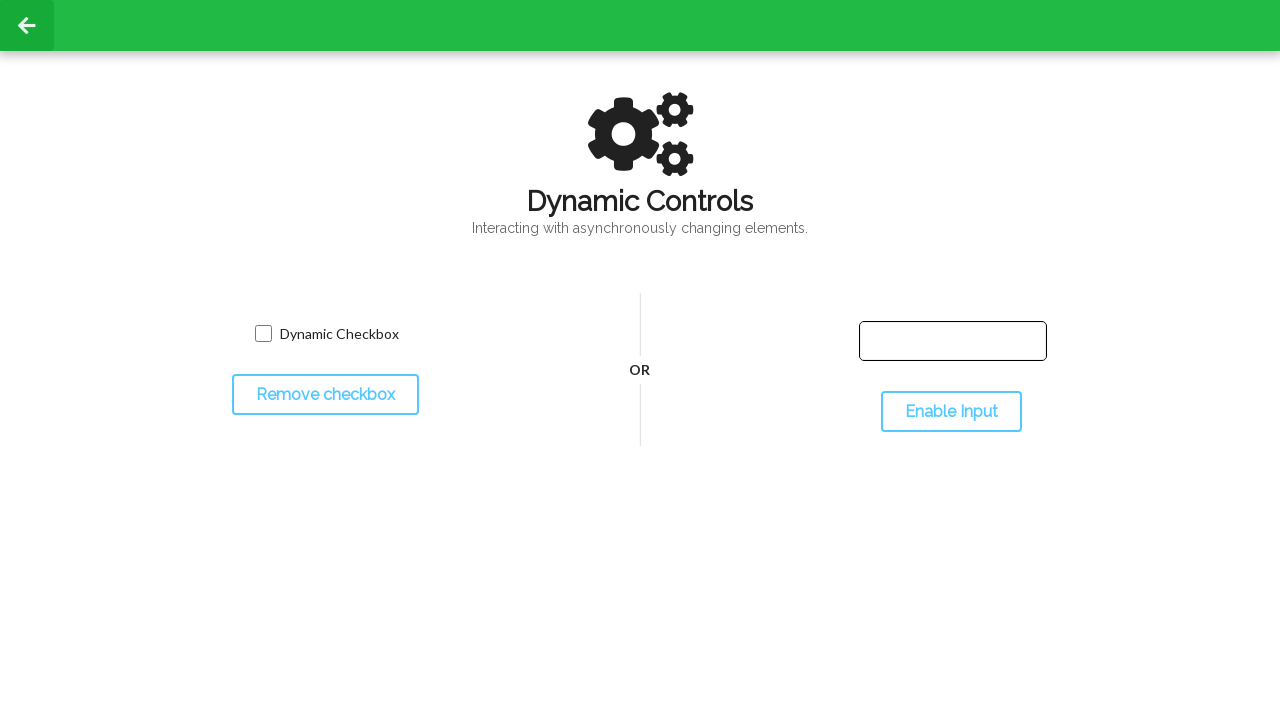

Located the dynamic checkbox element
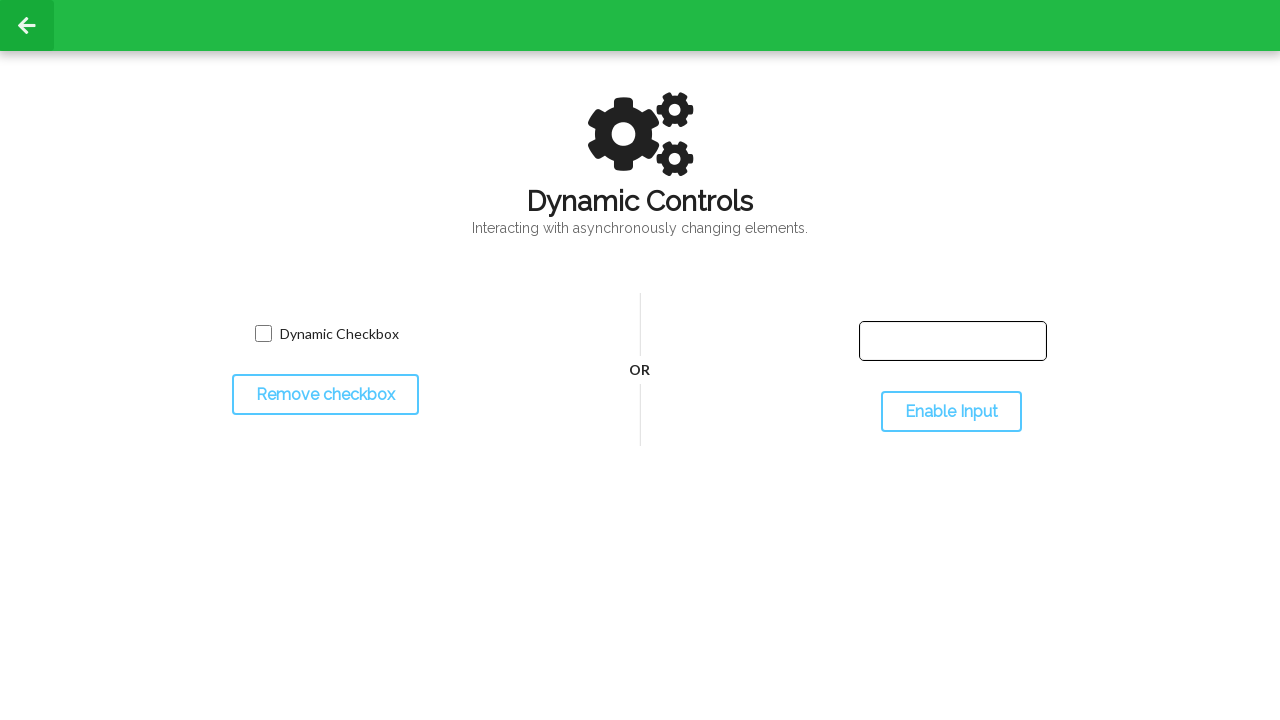

Located the toggle checkbox button element
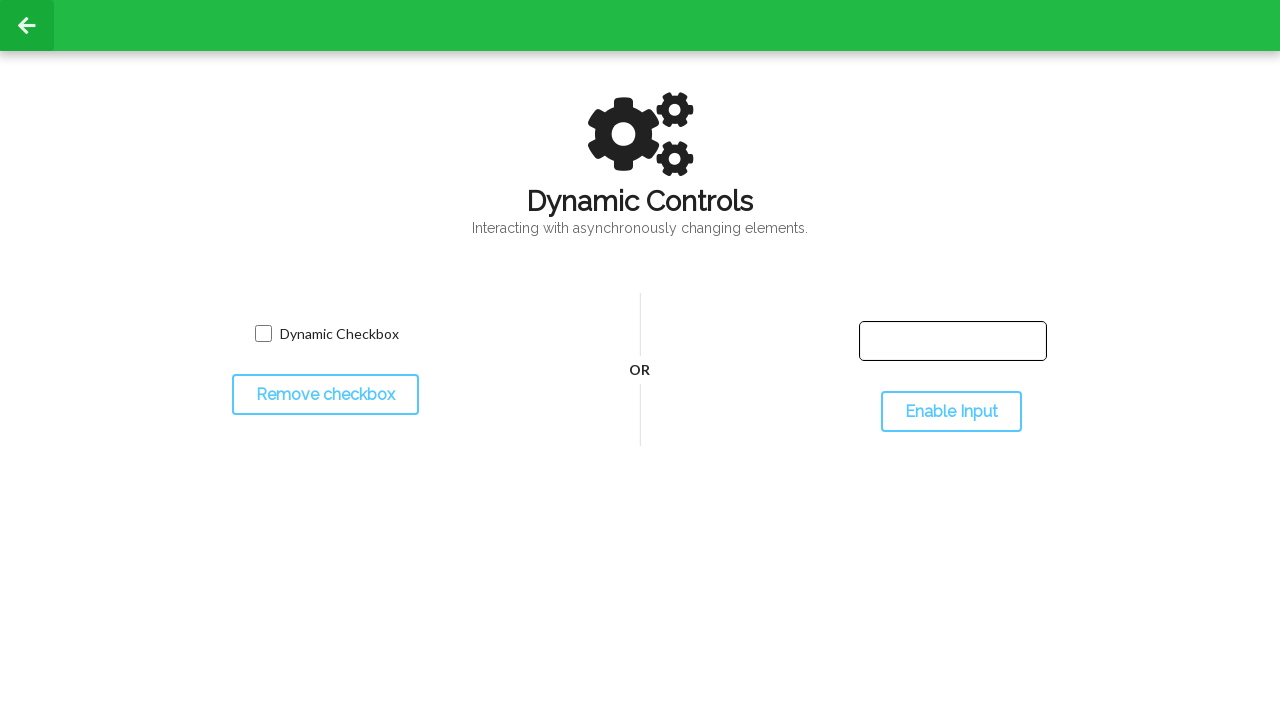

Verified checkbox is initially visible
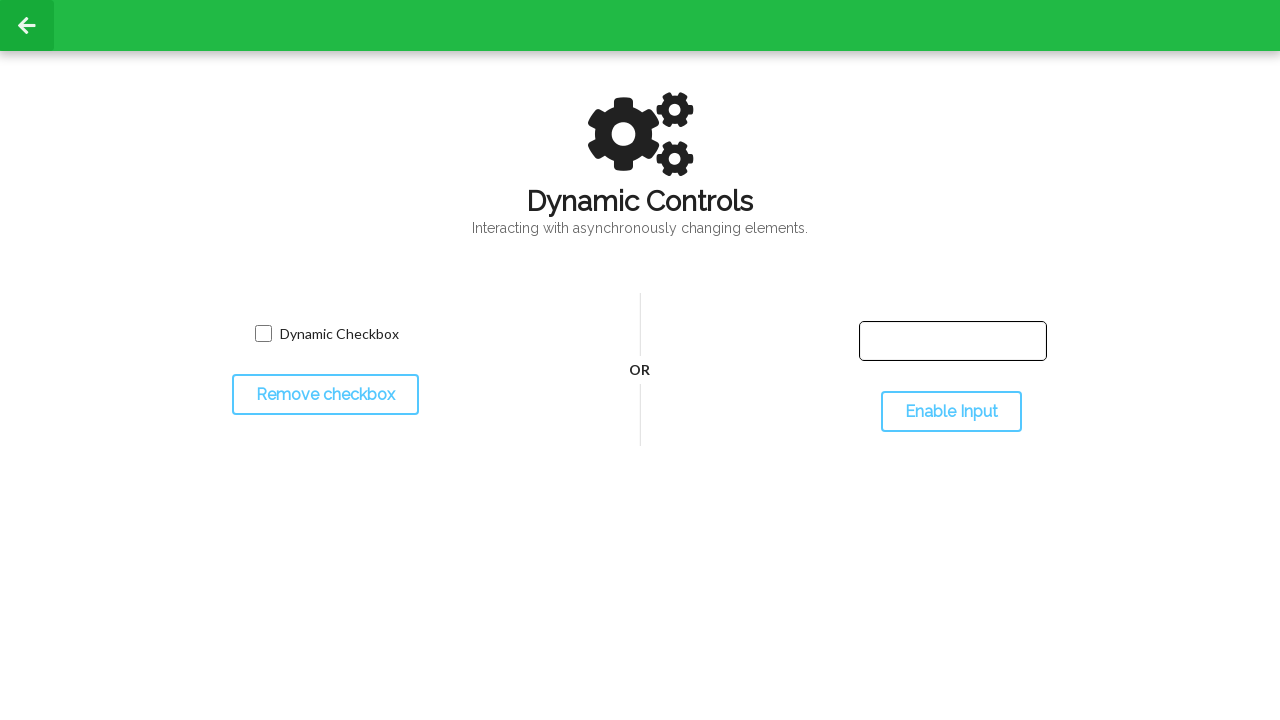

Clicked toggle button to hide the checkbox at (325, 395) on #toggleCheckbox
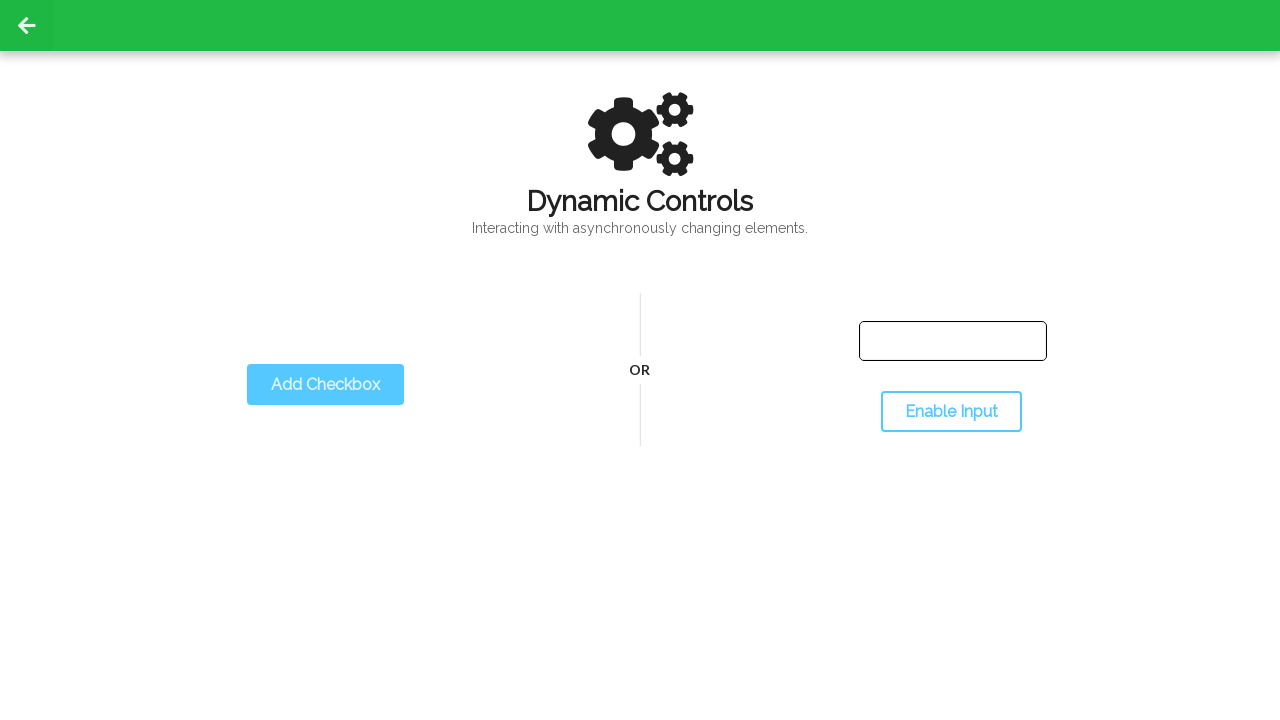

Waited for checkbox to become hidden
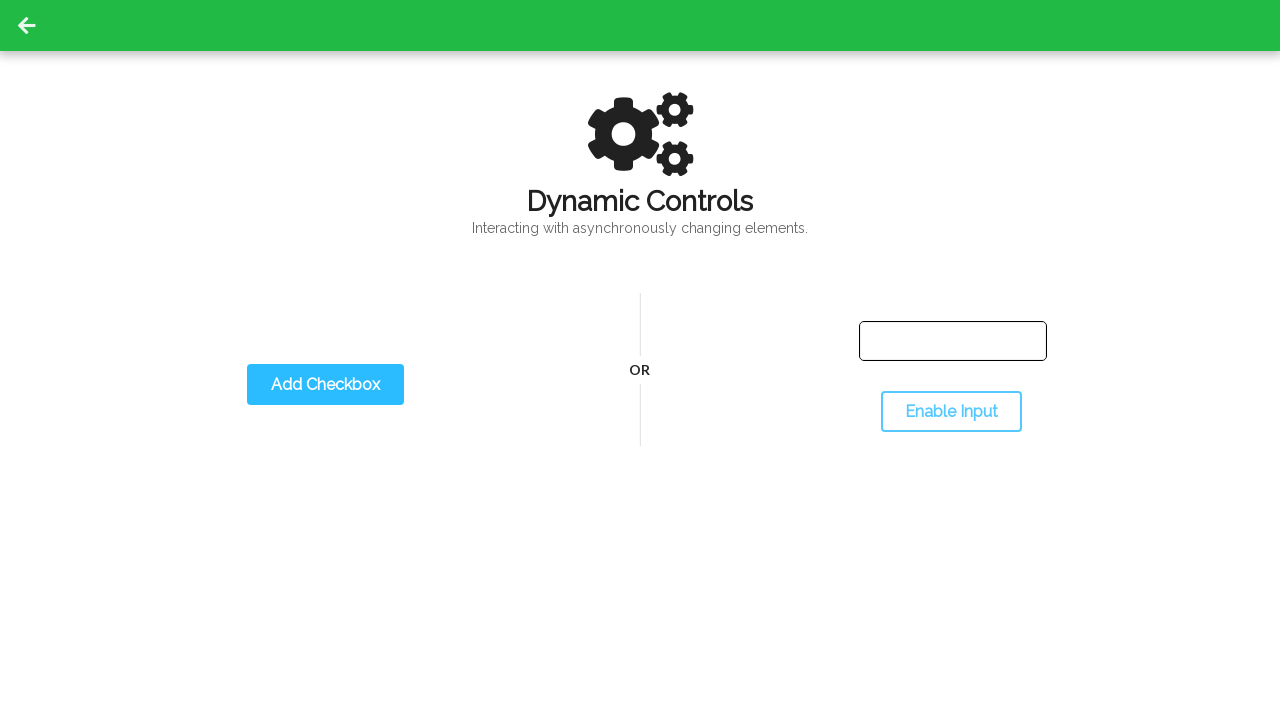

Verified checkbox is now hidden
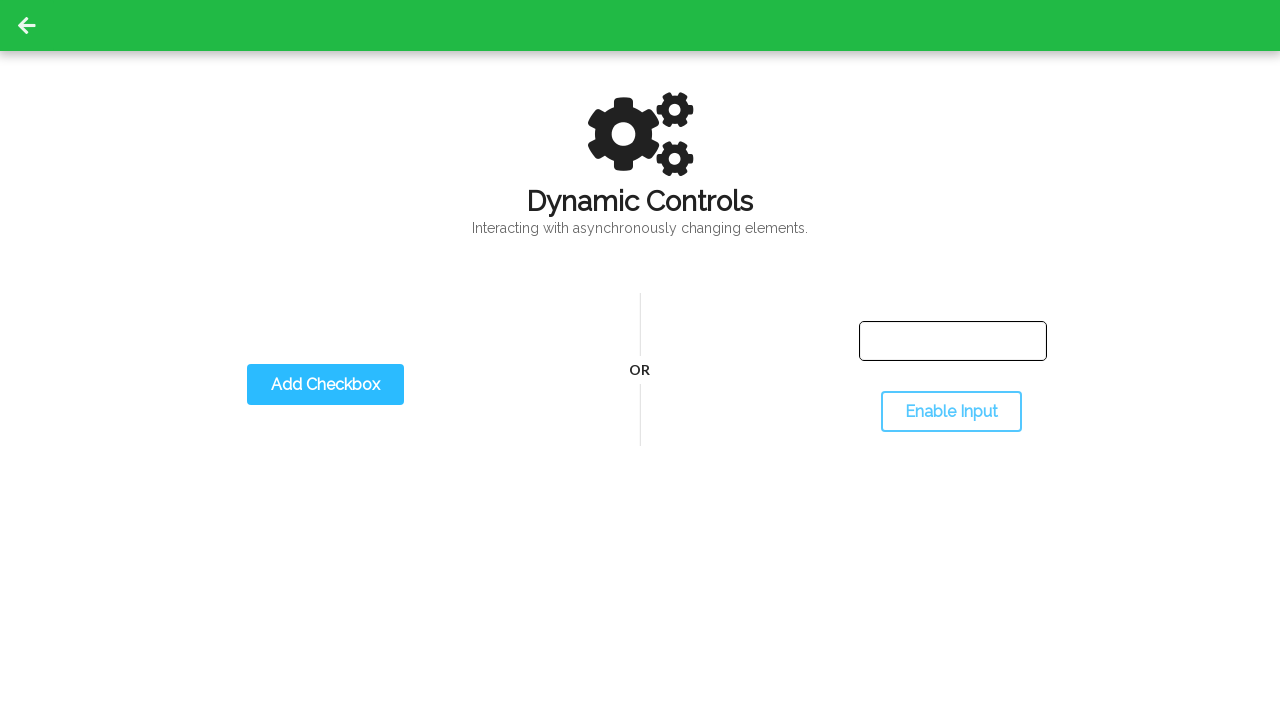

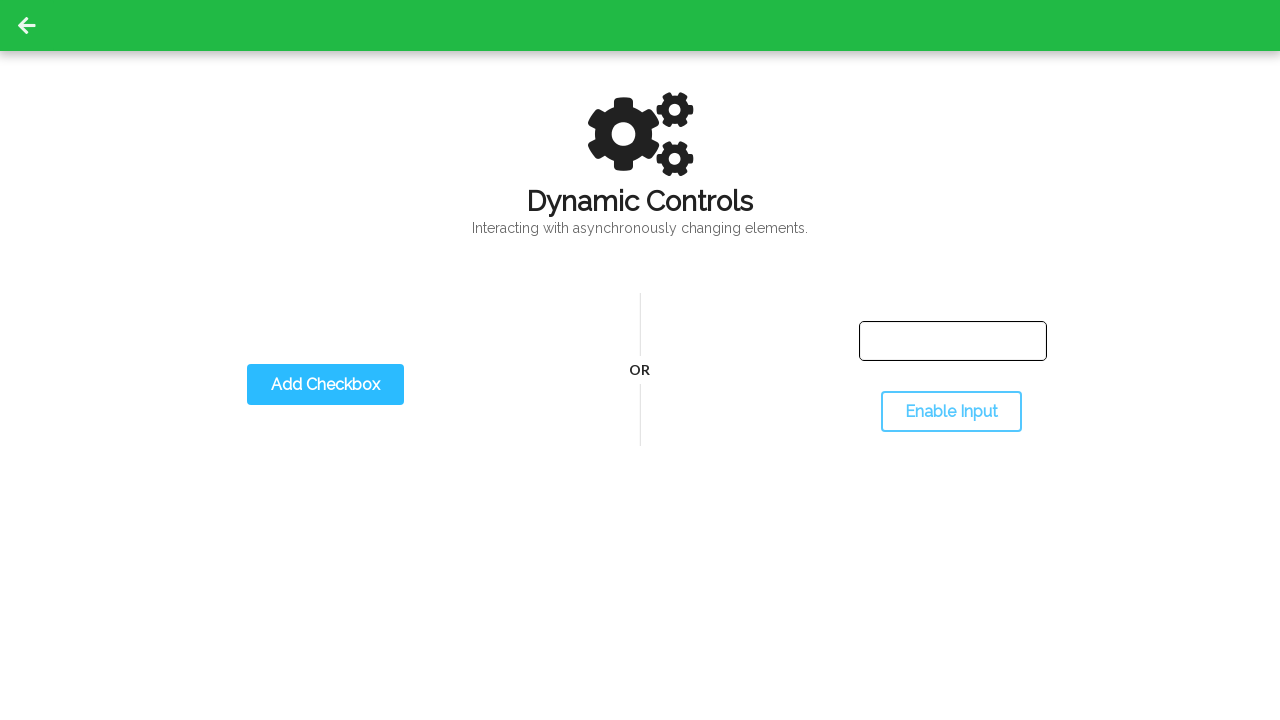